Tests browser navigation methods by navigating through multiple pages on the HCLTech website, including back, forward, and refresh operations

Starting URL: https://www.hcltech.com/

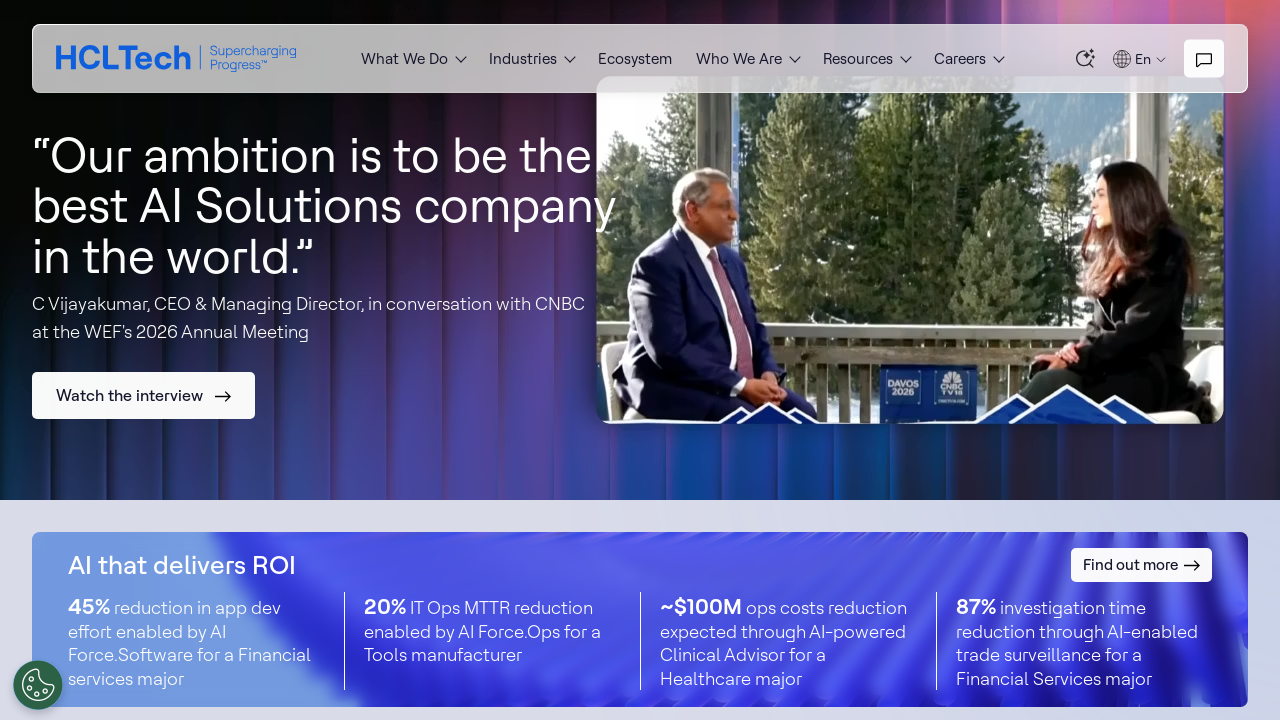

Navigated to HCLTech digital page
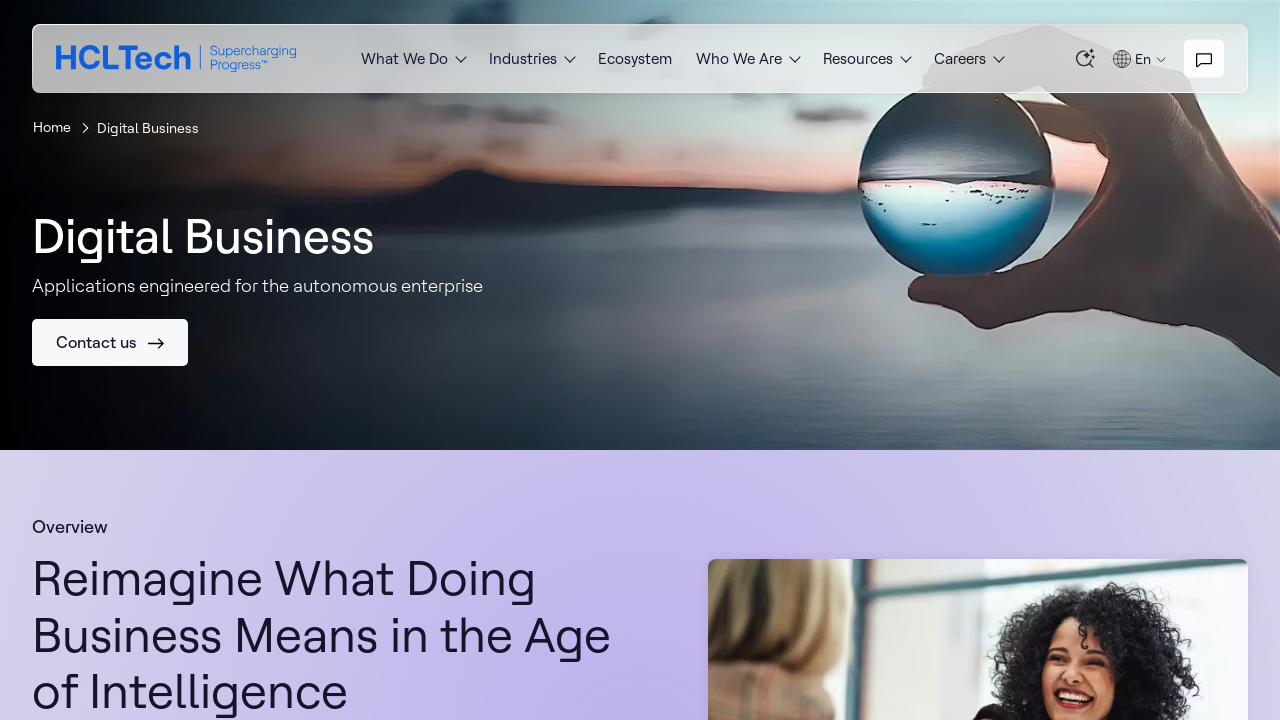

Waited 2 seconds for digital page to load
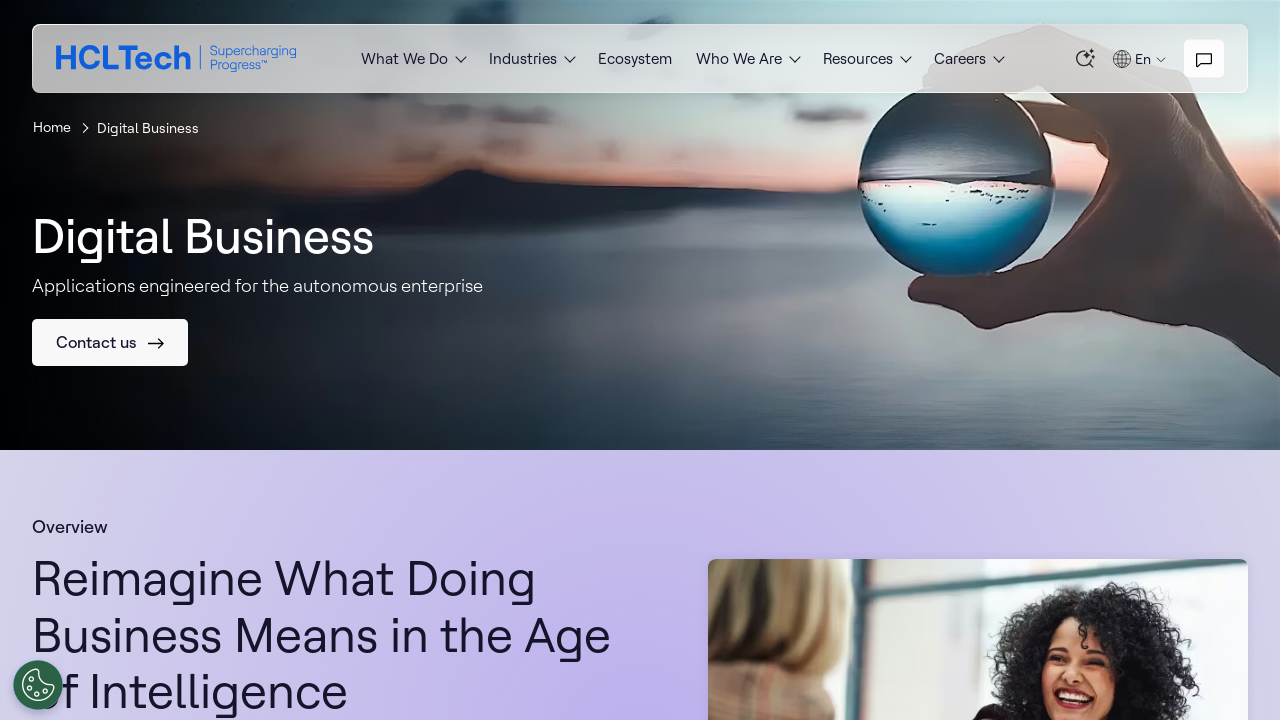

Navigated to HCLTech engineering page
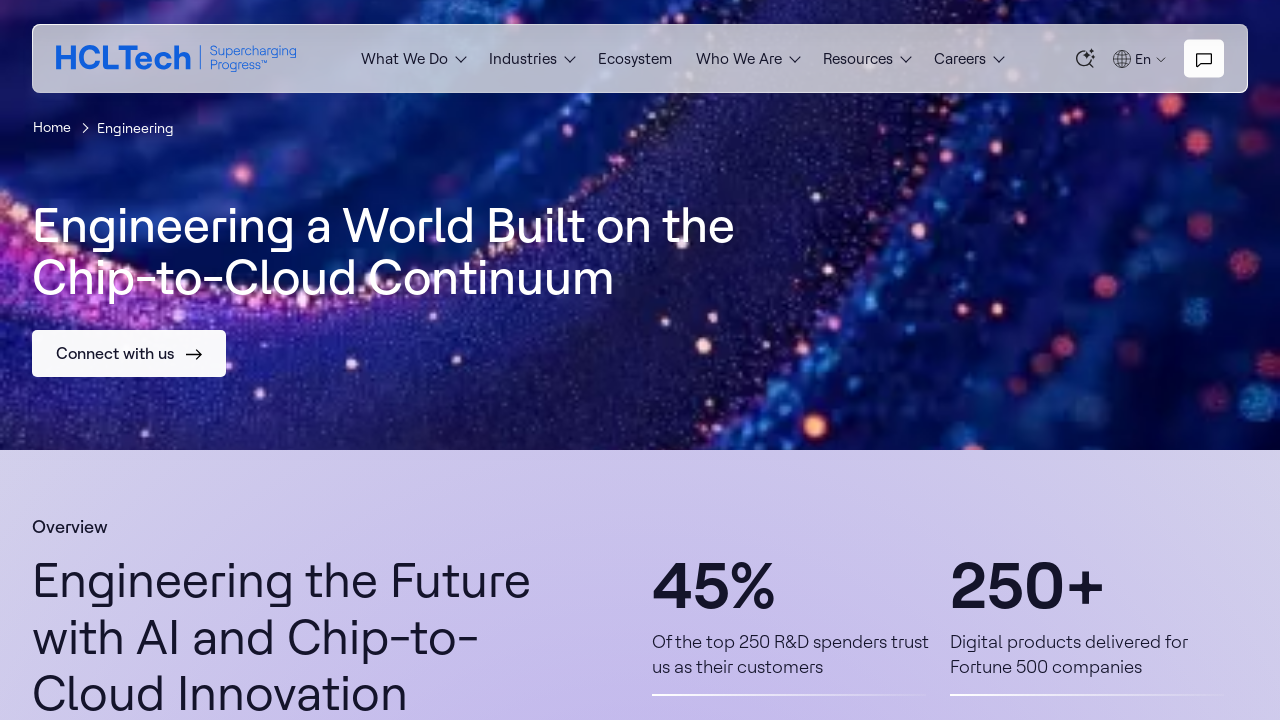

Waited 2 seconds for engineering page to load
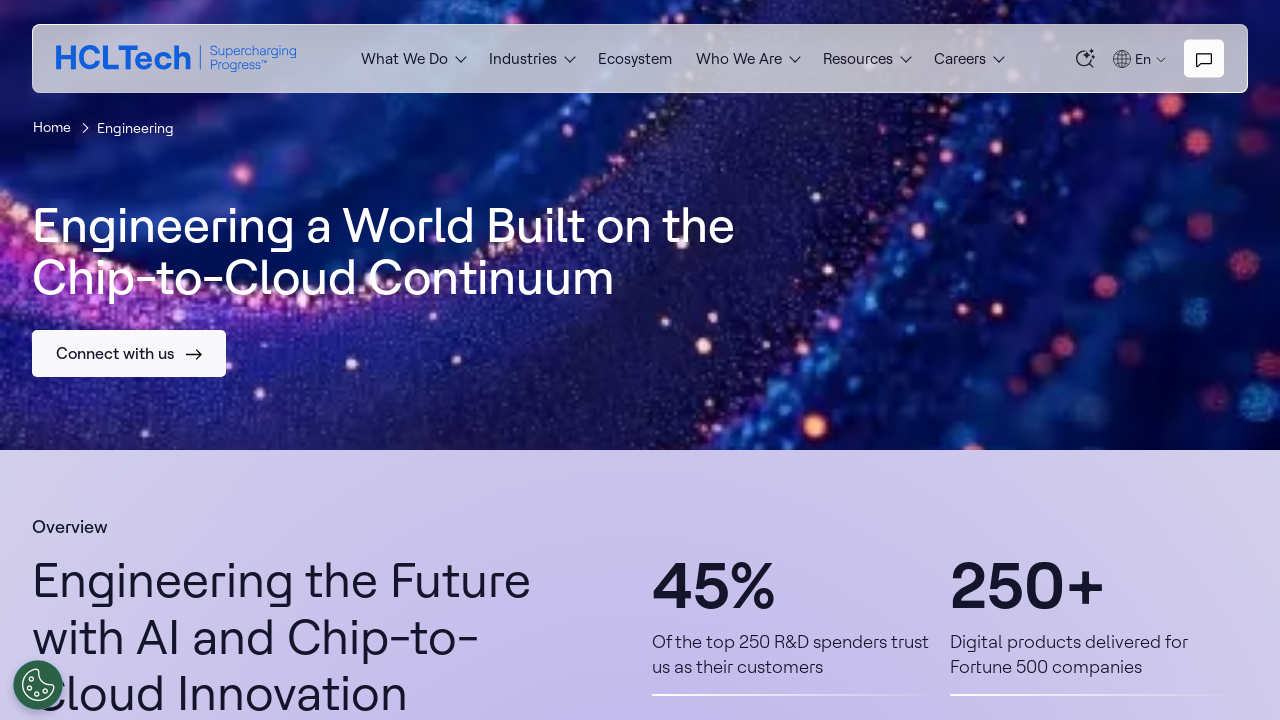

Navigated back to digital page using browser back button
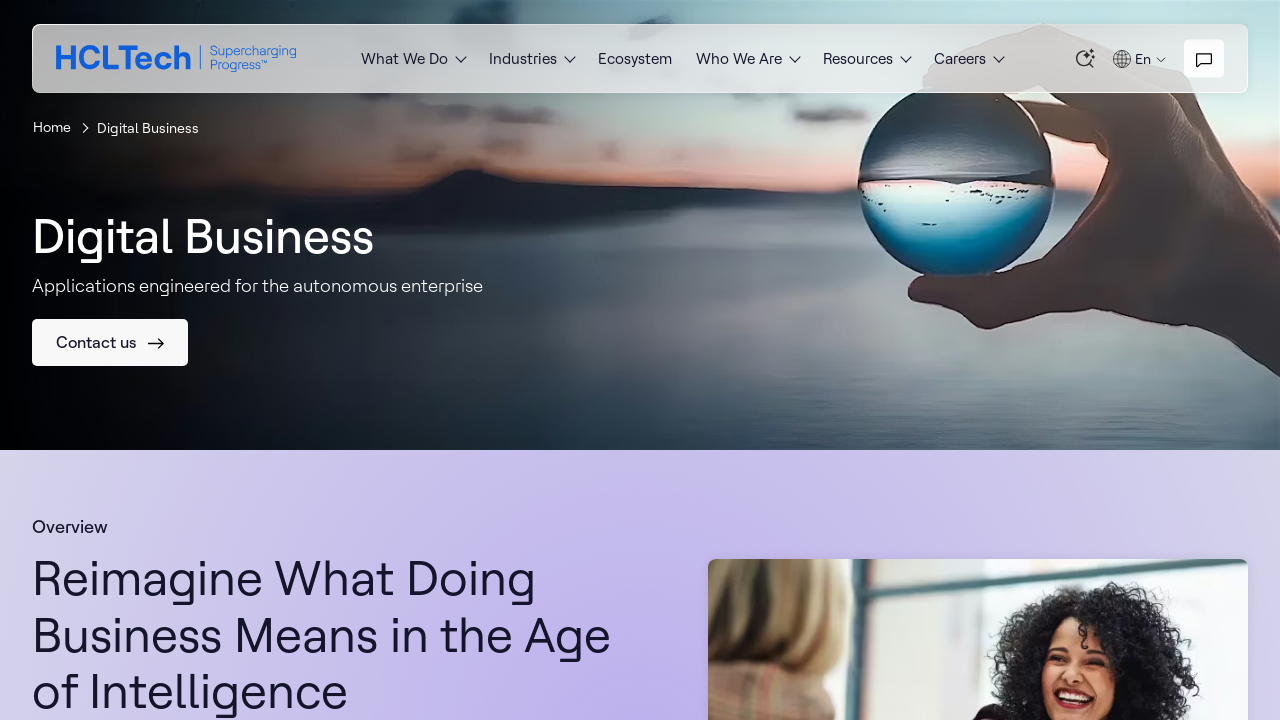

Waited 2 seconds for back navigation to complete
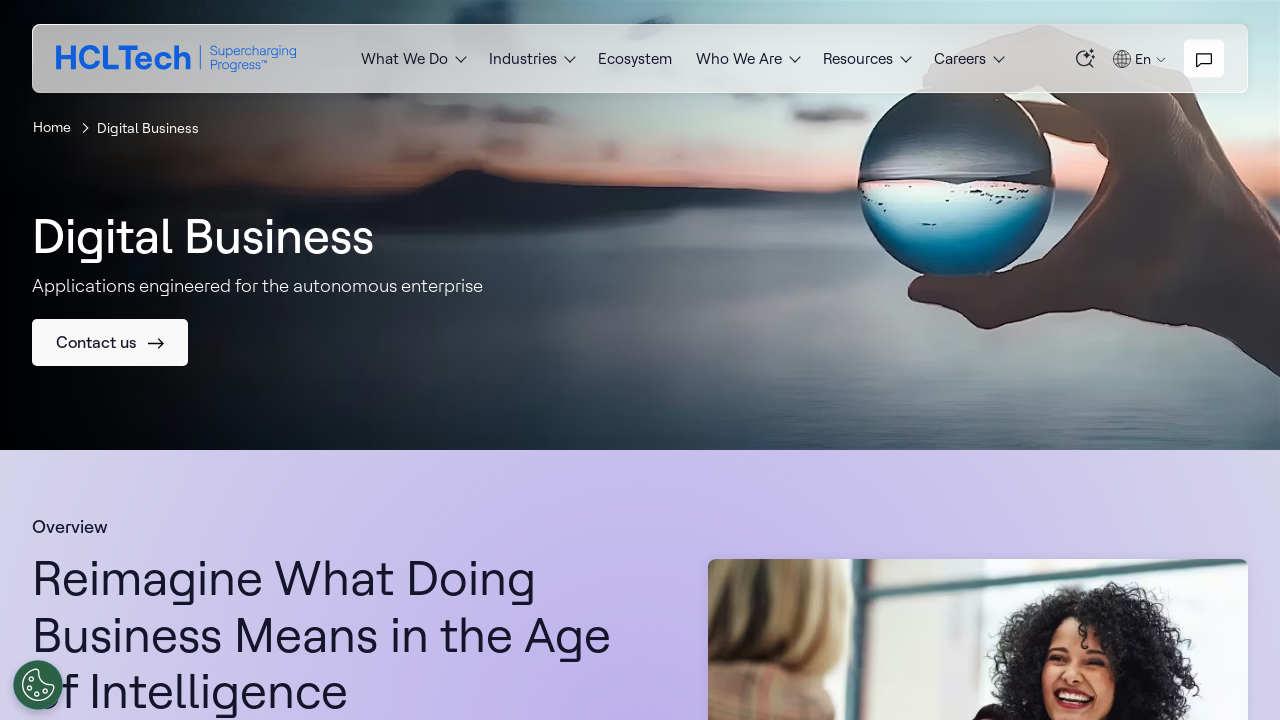

Navigated to HCLTech cloud services page
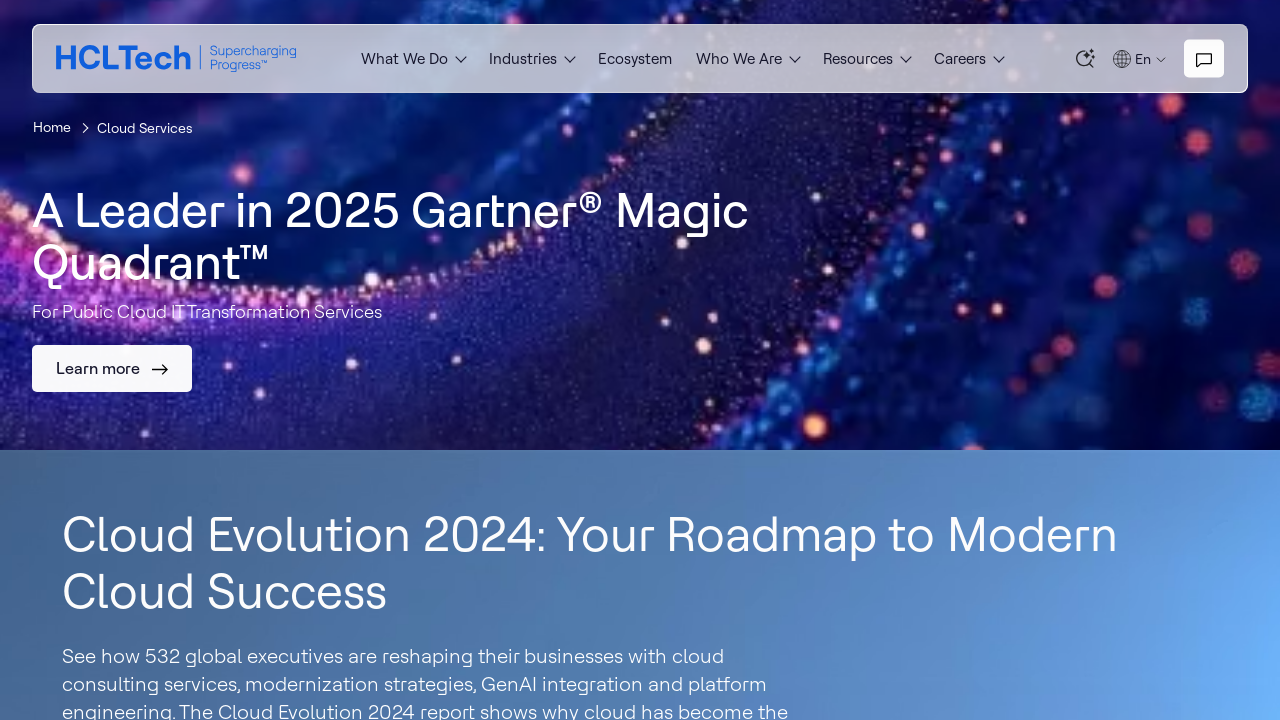

Waited 2 seconds for cloud services page to load
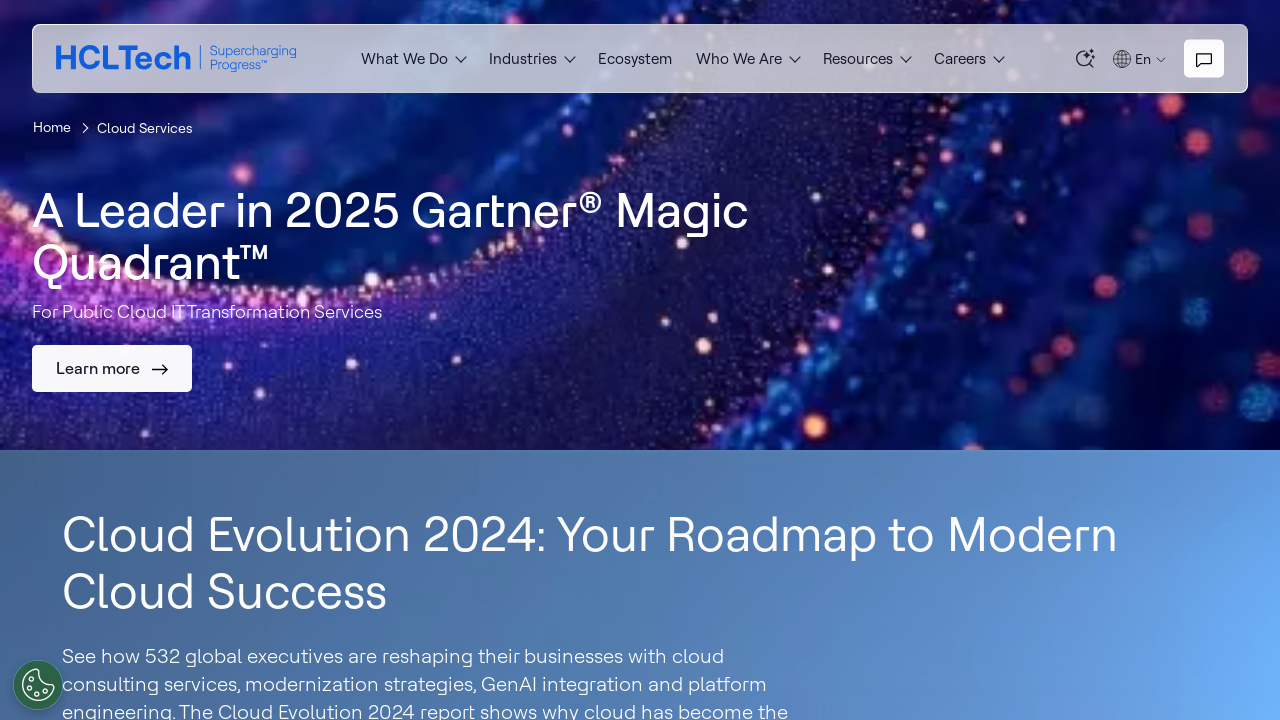

Navigated forward using browser forward button to engineering page
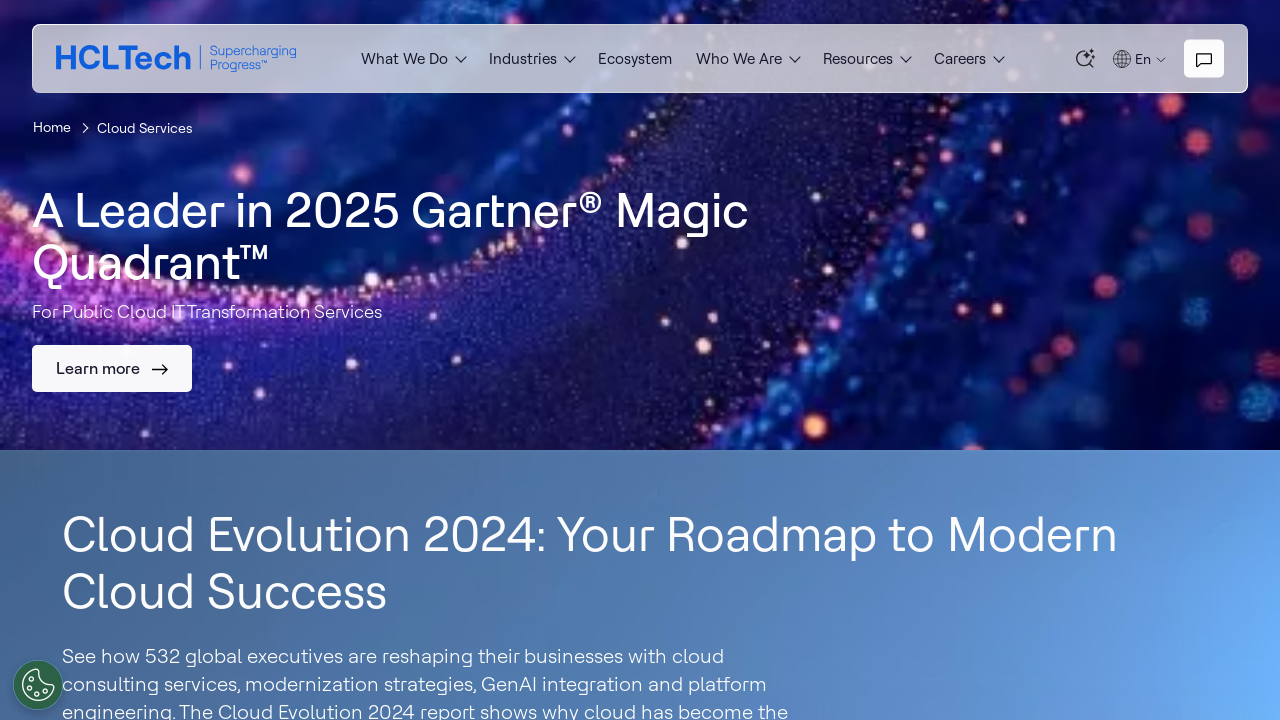

Waited 2 seconds for forward navigation to complete
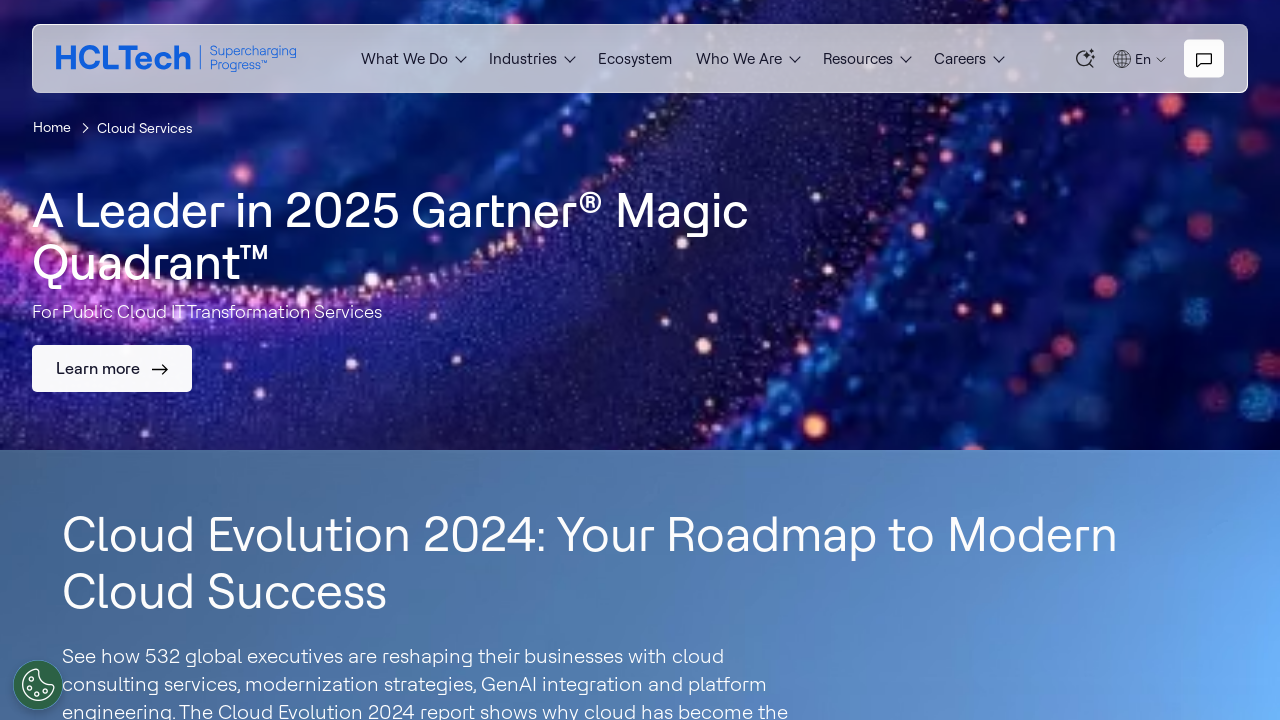

Navigated to HCLTech AI page
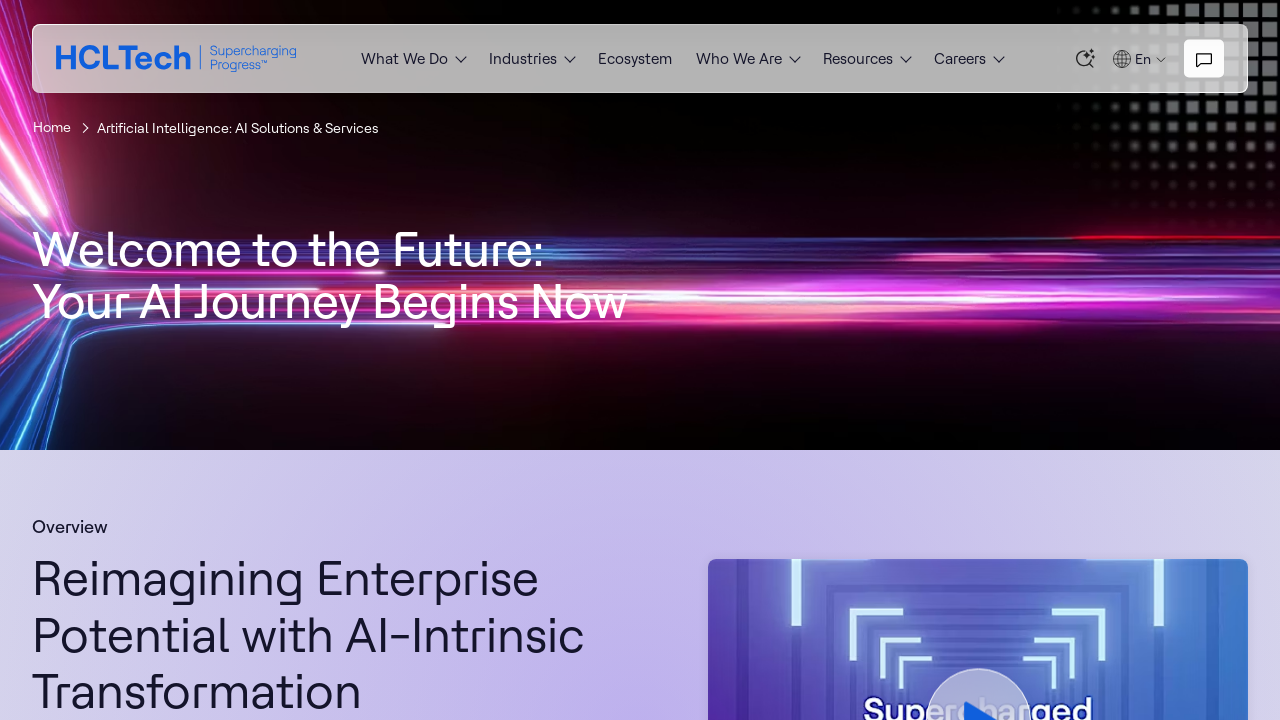

Waited 2 seconds for AI page to load
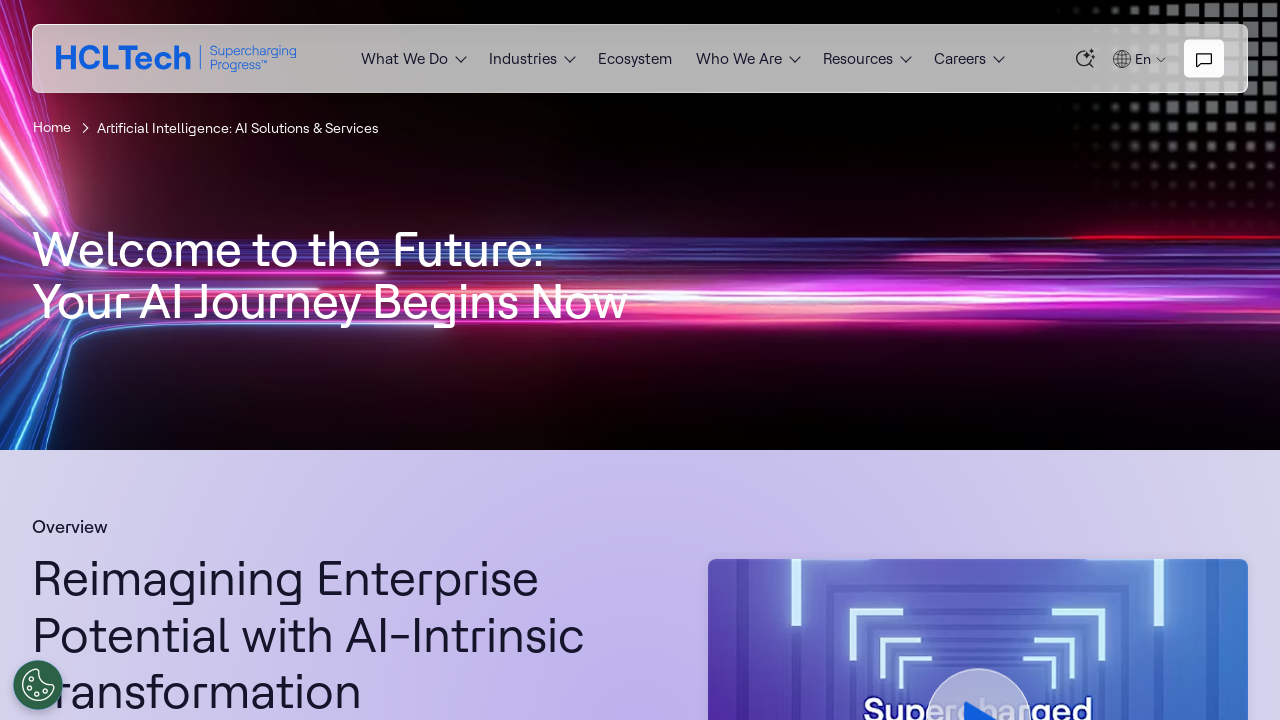

Refreshed the current AI page
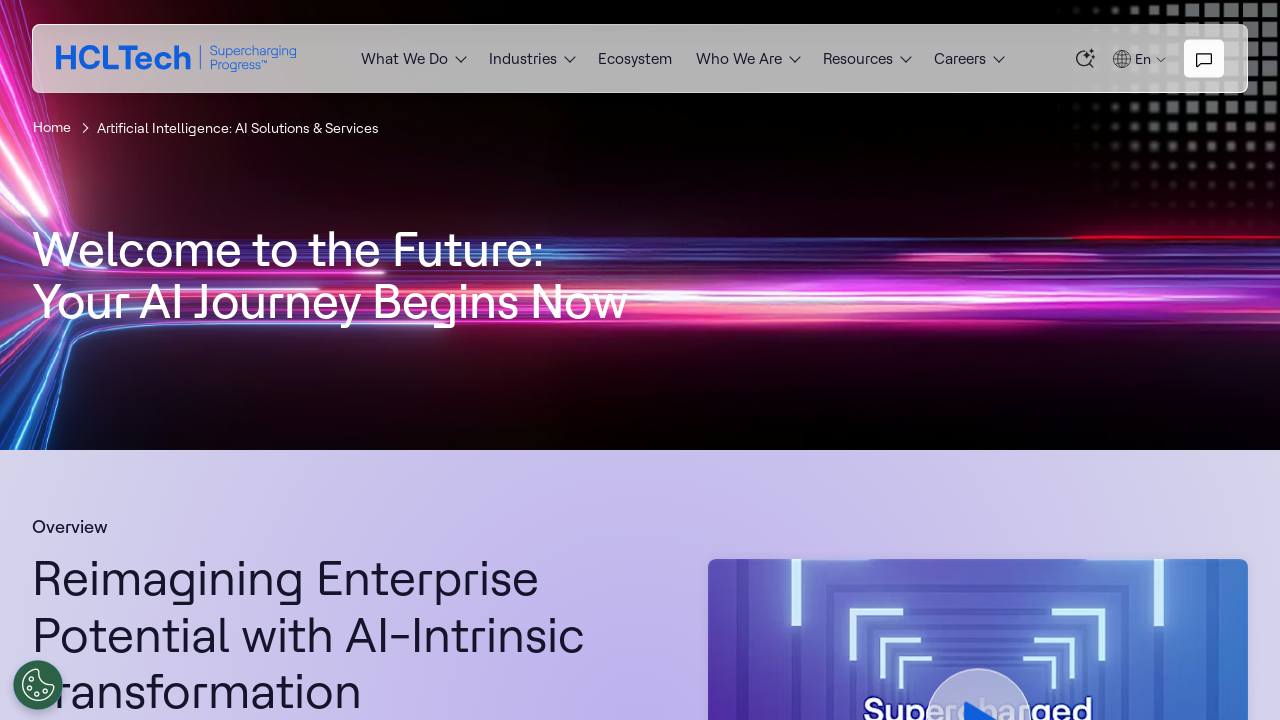

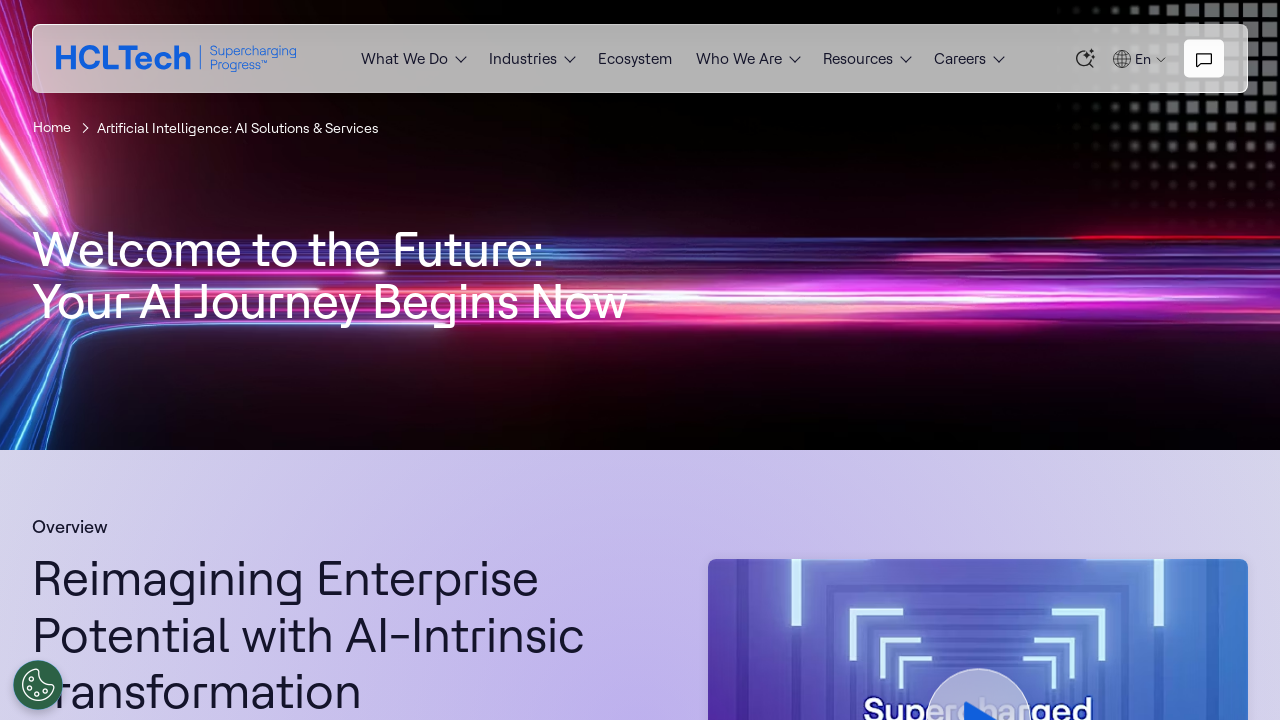